Tests that entered text is trimmed when editing a todo item

Starting URL: https://demo.playwright.dev/todomvc

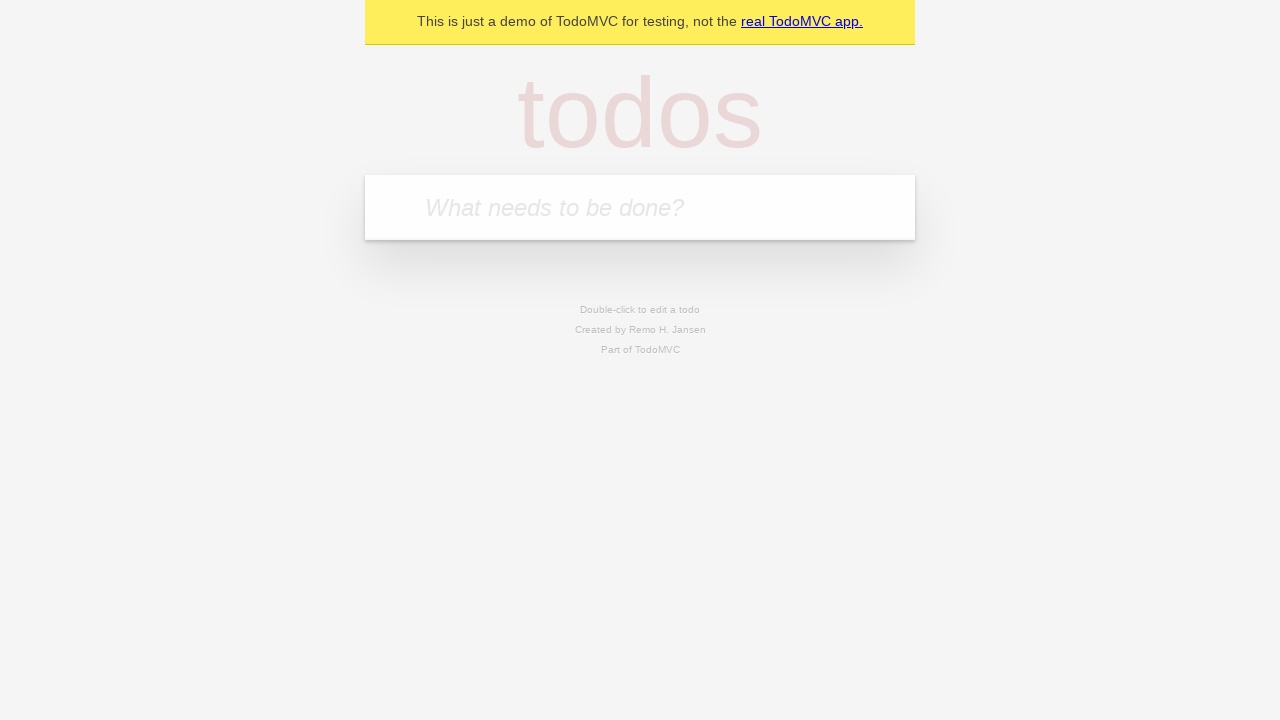

Filled new todo input with 'buy some cheese' on internal:attr=[placeholder="What needs to be done?"i]
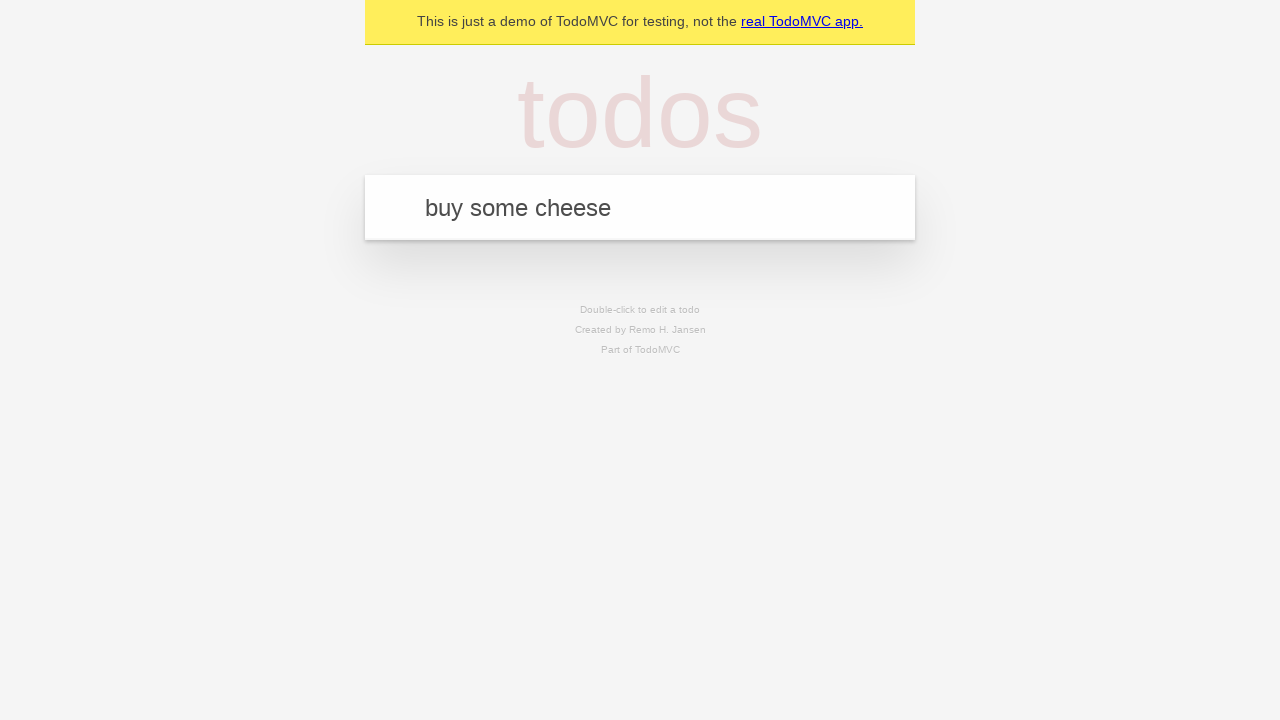

Pressed Enter to create todo 'buy some cheese' on internal:attr=[placeholder="What needs to be done?"i]
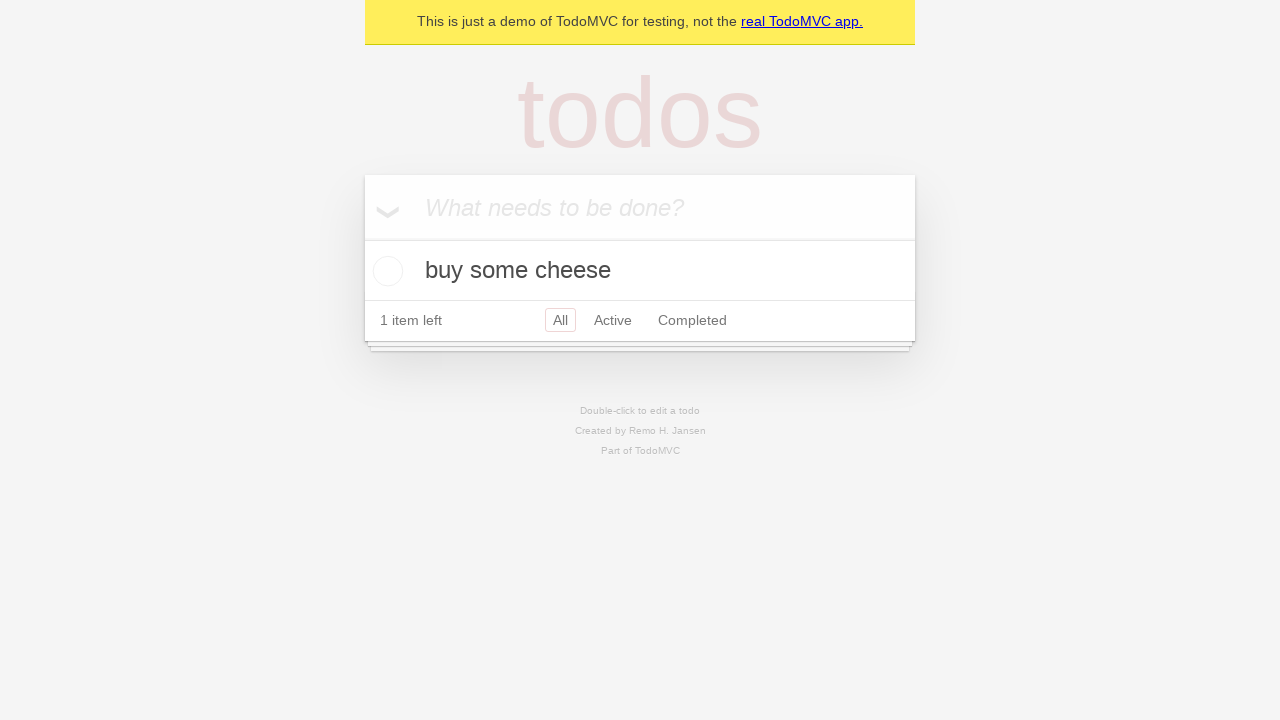

Filled new todo input with 'feed the cat' on internal:attr=[placeholder="What needs to be done?"i]
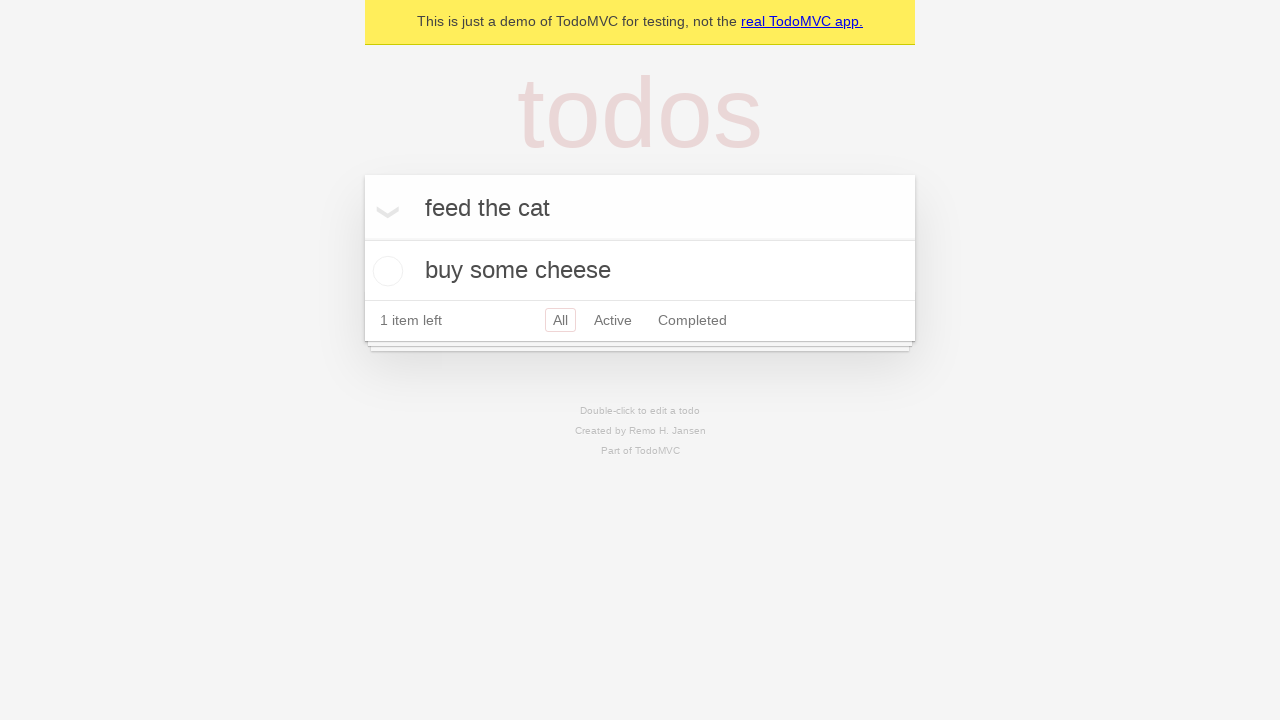

Pressed Enter to create todo 'feed the cat' on internal:attr=[placeholder="What needs to be done?"i]
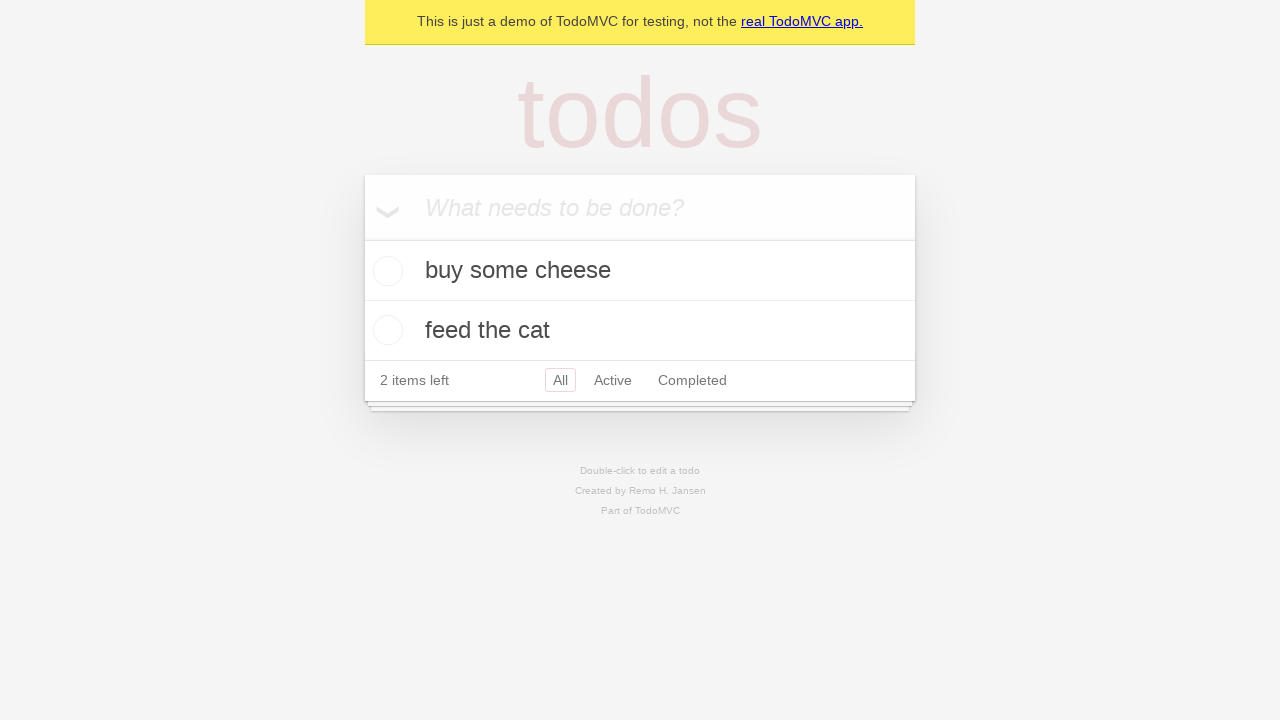

Filled new todo input with 'book a doctors appointment' on internal:attr=[placeholder="What needs to be done?"i]
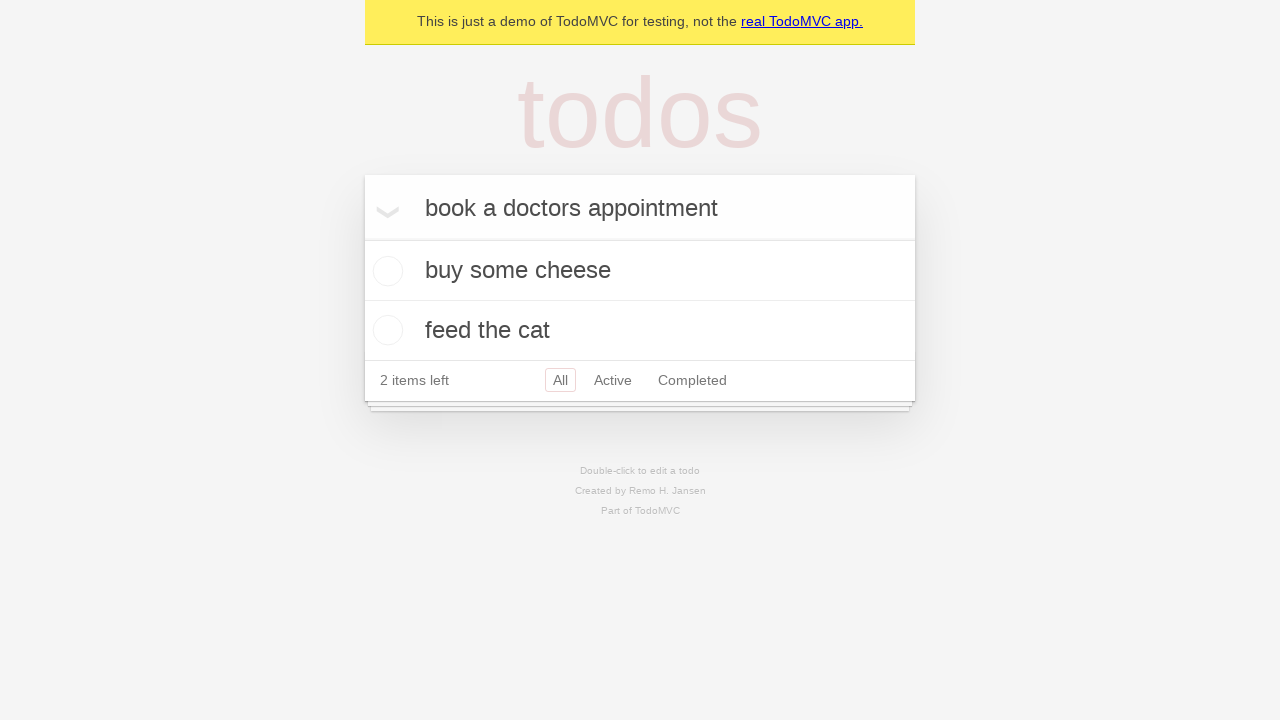

Pressed Enter to create todo 'book a doctors appointment' on internal:attr=[placeholder="What needs to be done?"i]
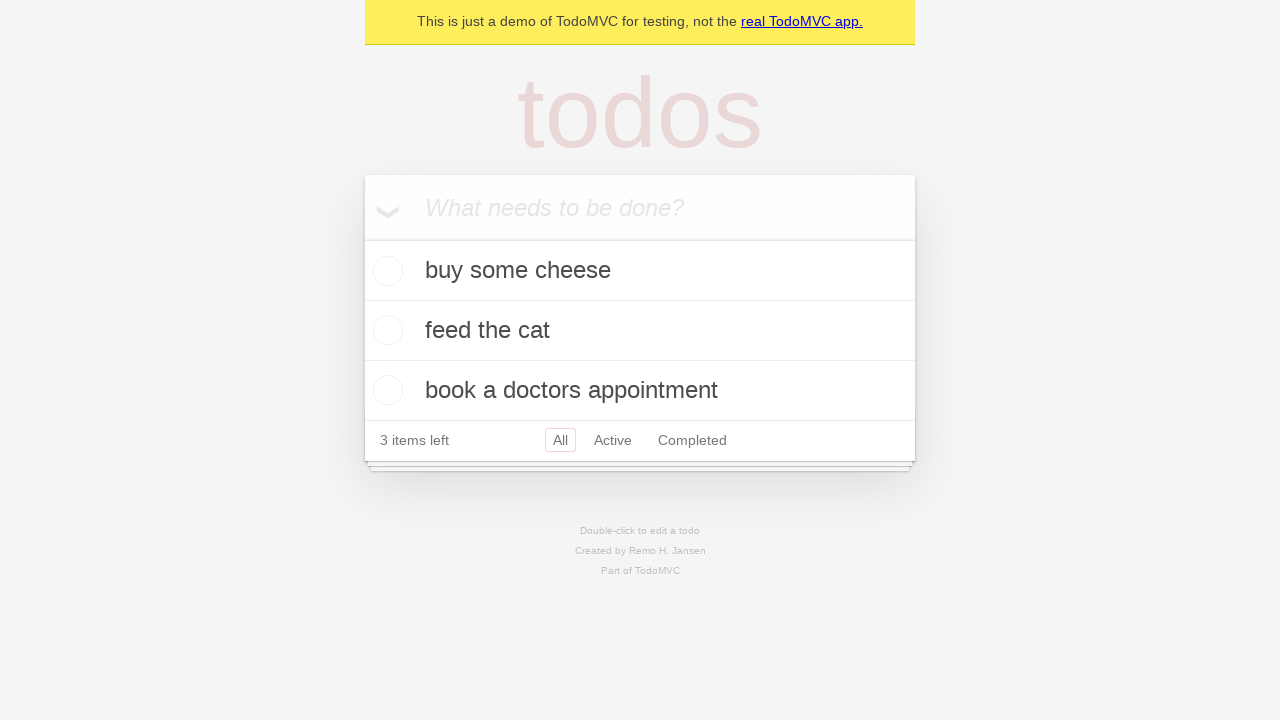

Waited for 3 todo items to be loaded
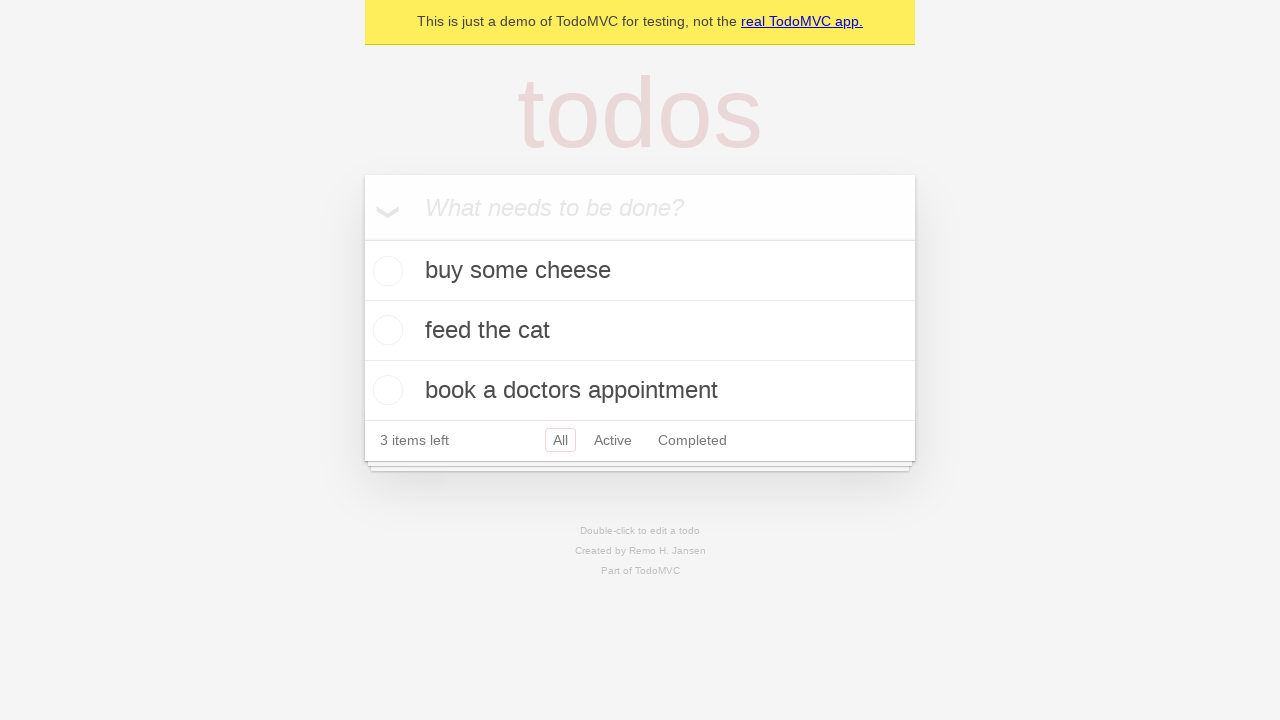

Double-clicked second todo item to enter edit mode at (640, 331) on internal:testid=[data-testid="todo-item"s] >> nth=1
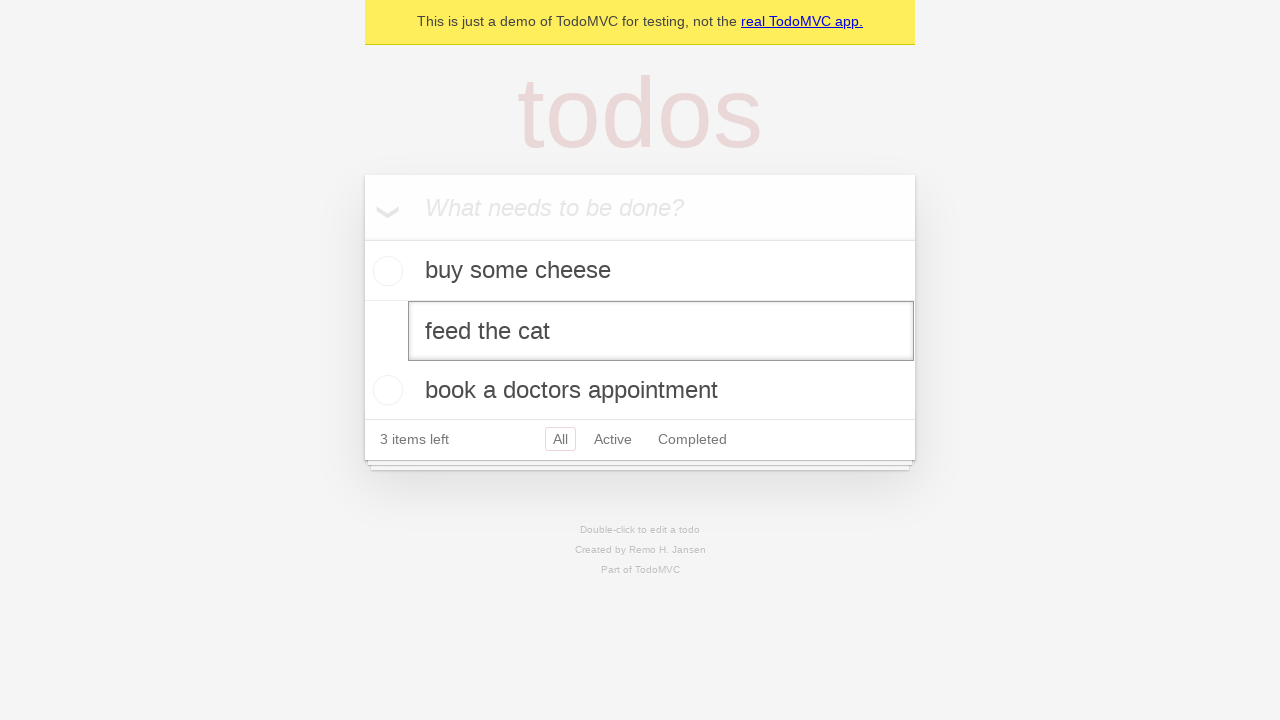

Filled edit input with text containing leading and trailing spaces on internal:testid=[data-testid="todo-item"s] >> nth=1 >> internal:role=textbox[nam
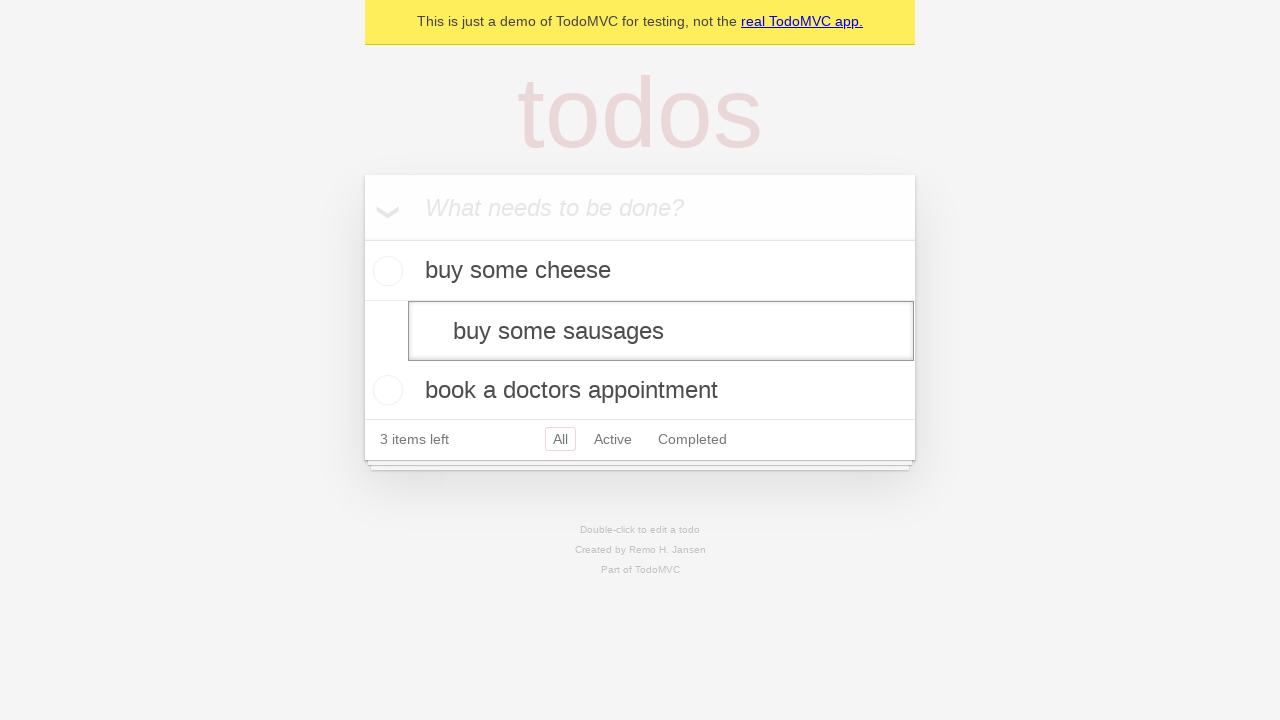

Pressed Enter to confirm edit - text should be trimmed on internal:testid=[data-testid="todo-item"s] >> nth=1 >> internal:role=textbox[nam
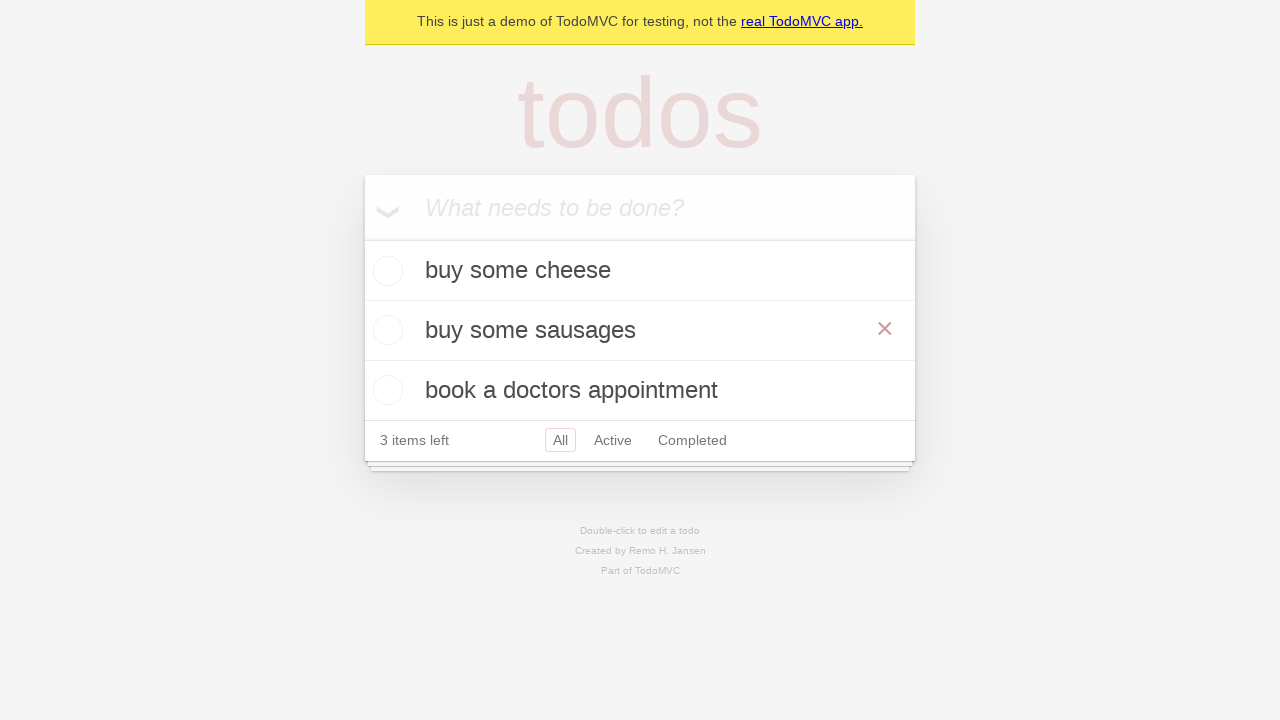

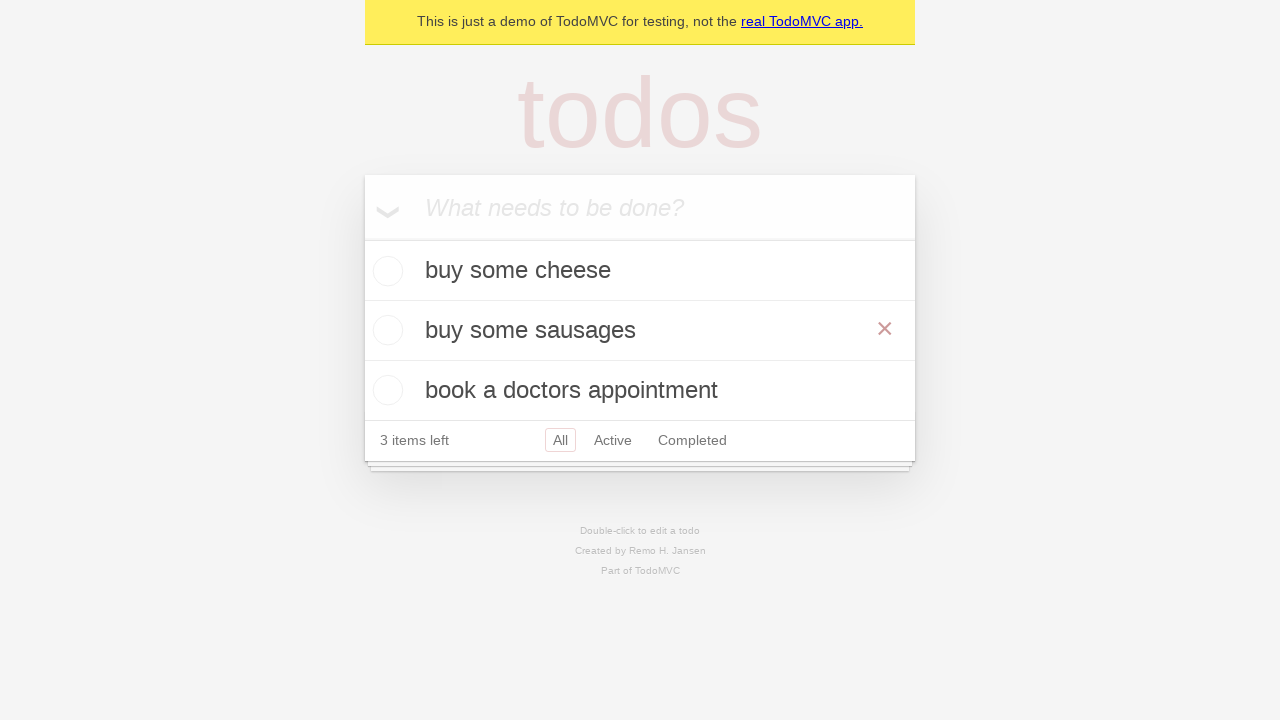